Tests navigation to the Jobs page by clicking the Jobs link on the ITLearn360 homepage

Starting URL: https://www.itlearn360.com/

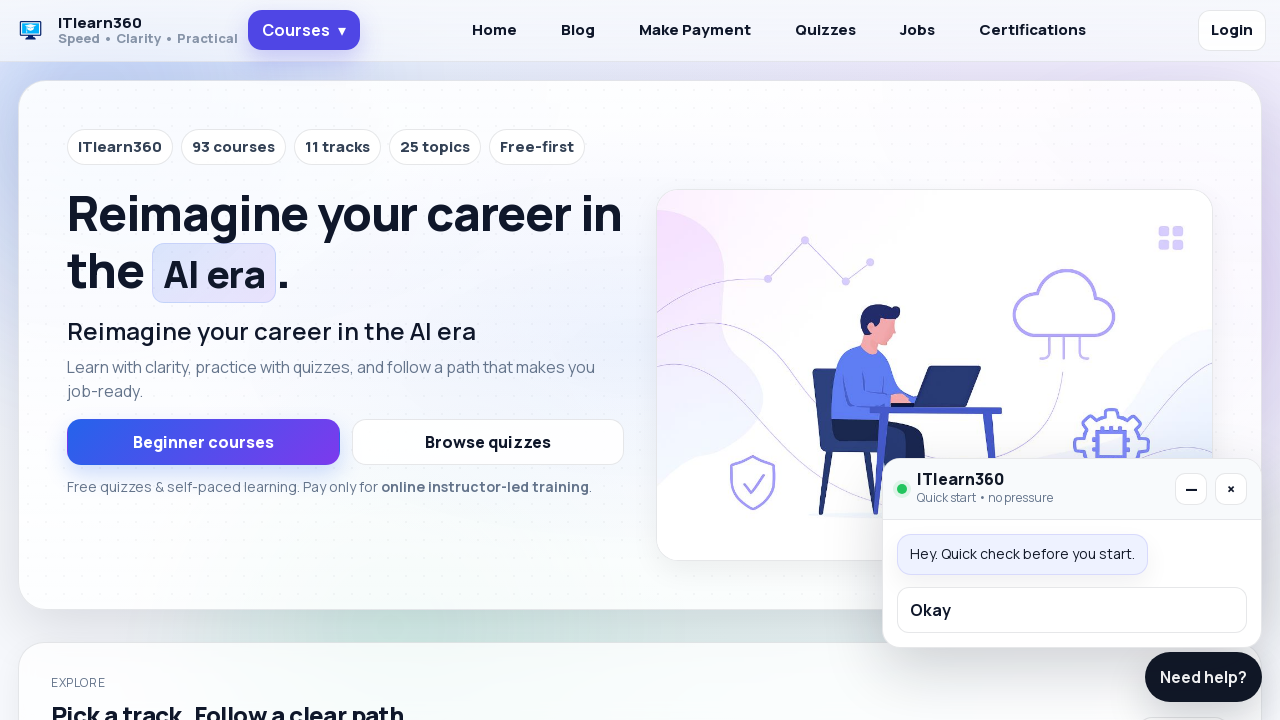

Clicked the Jobs link to navigate to the Jobs page at (918, 30) on a:text('Jobs')
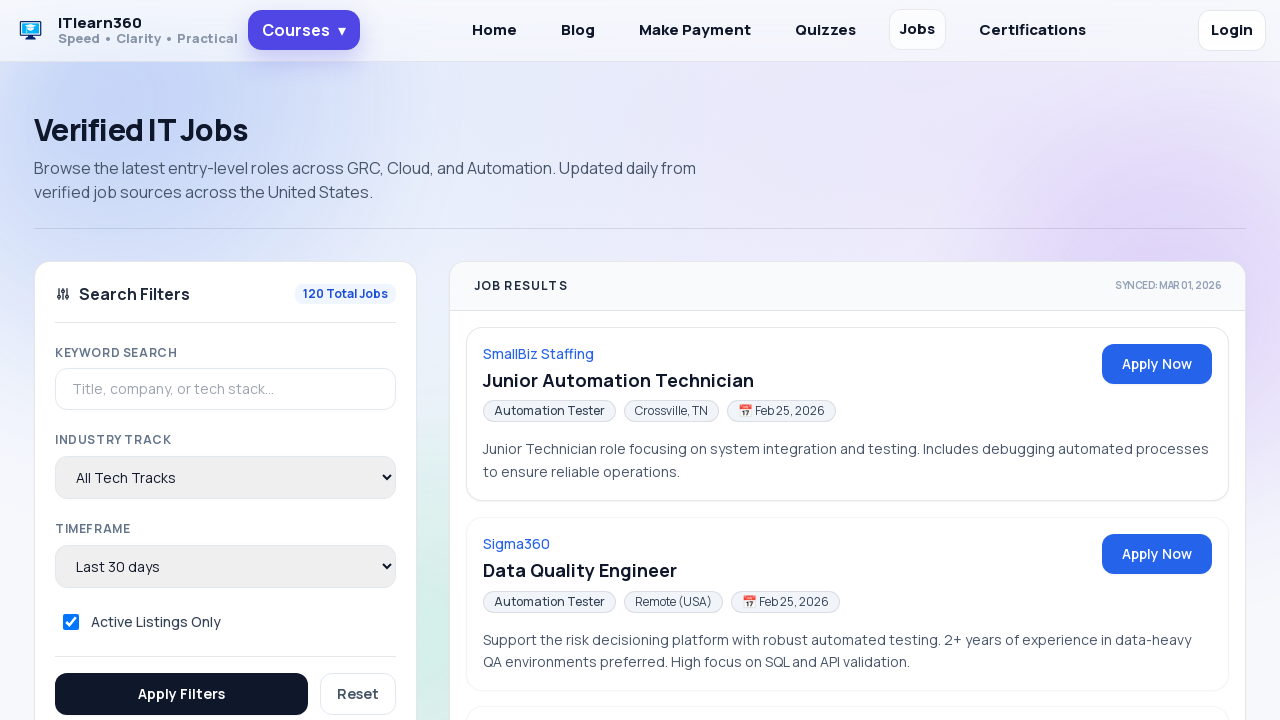

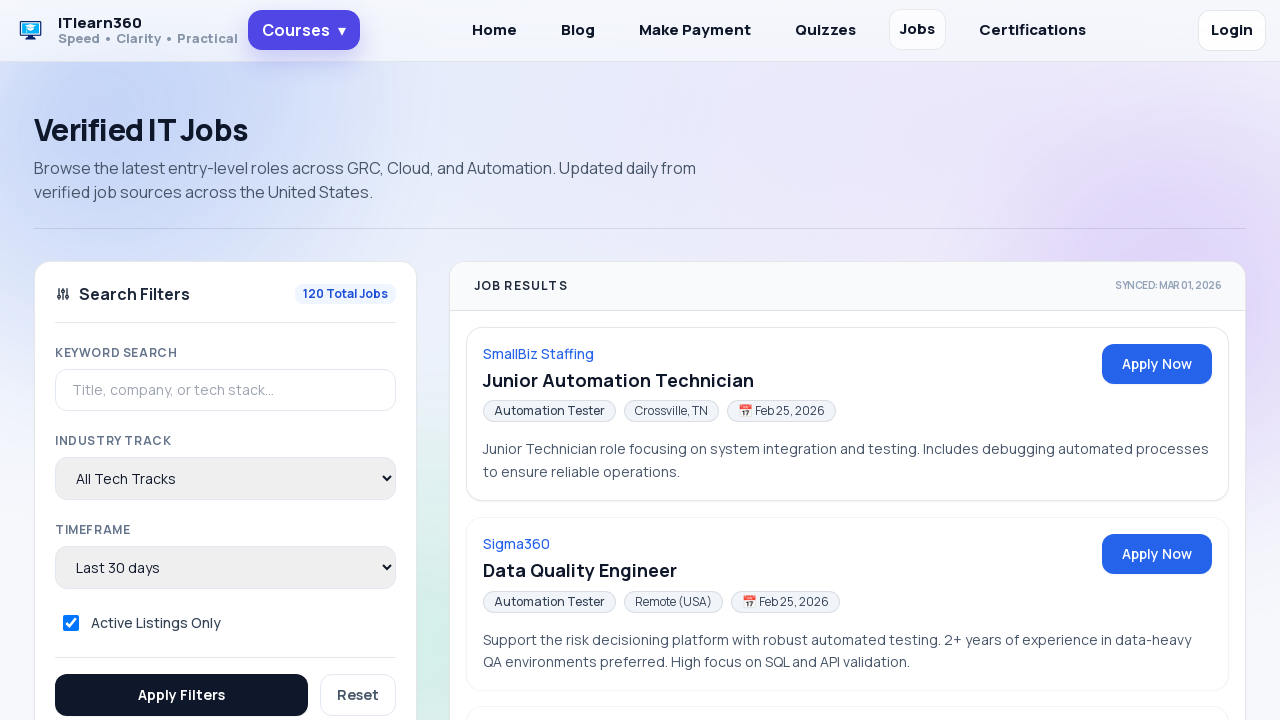